Tests multiple browser window handling by clicking social media links (Twitter, Facebook, YouTube, LinkedIn) that open in new tabs/windows, then iterating through all windows, printing their URLs, and closing the child windows while keeping the parent window open.

Starting URL: https://opensource-demo.orangehrmlive.com/web/index.php/auth/login

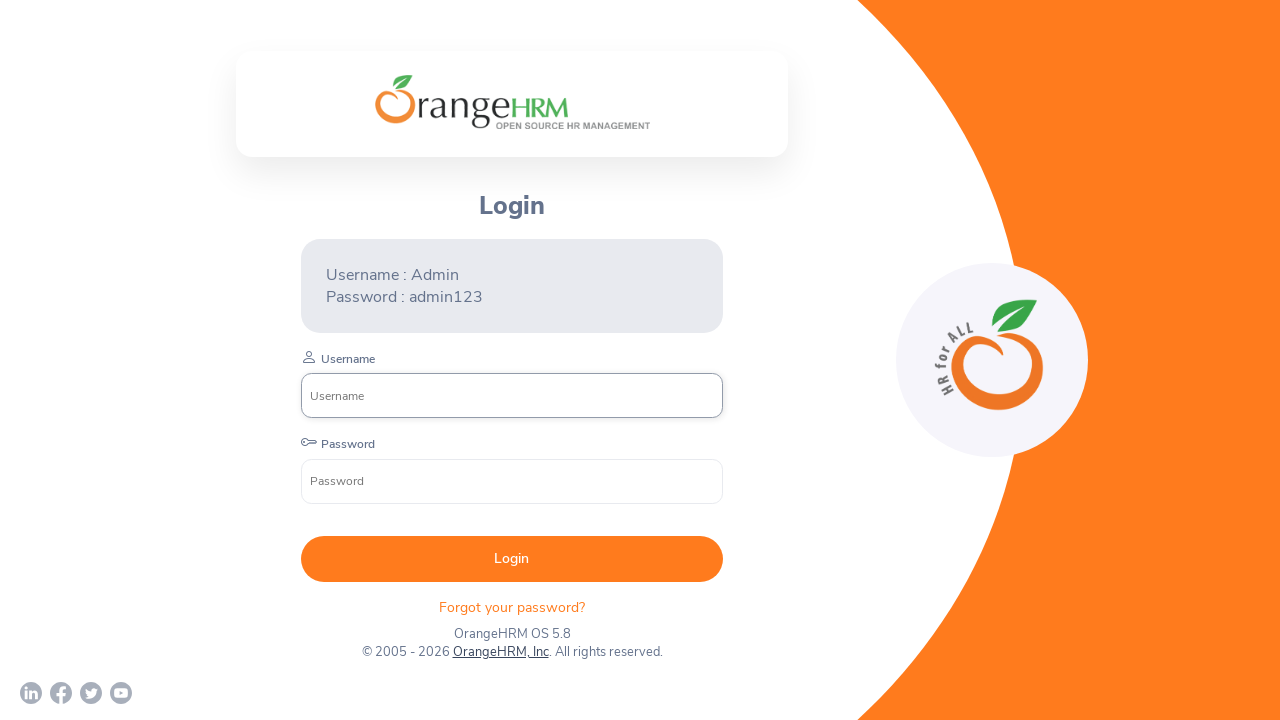

Waited for page to load (networkidle)
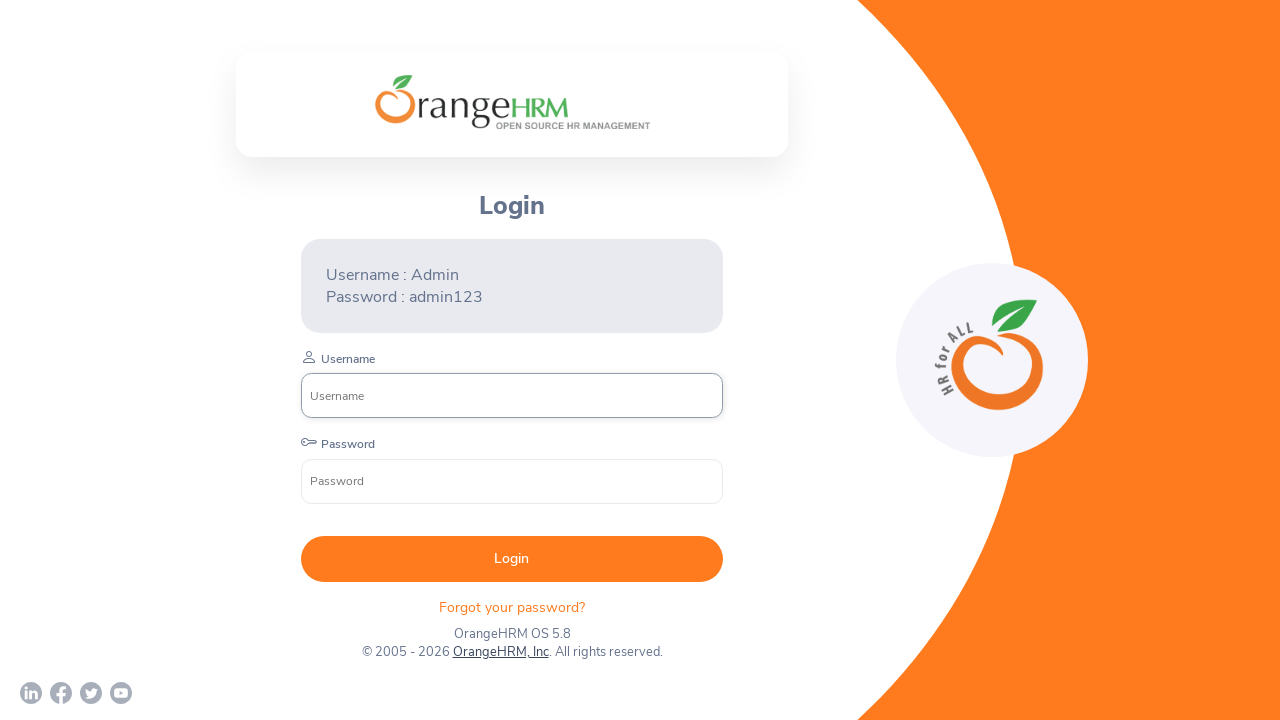

Stored reference to parent page
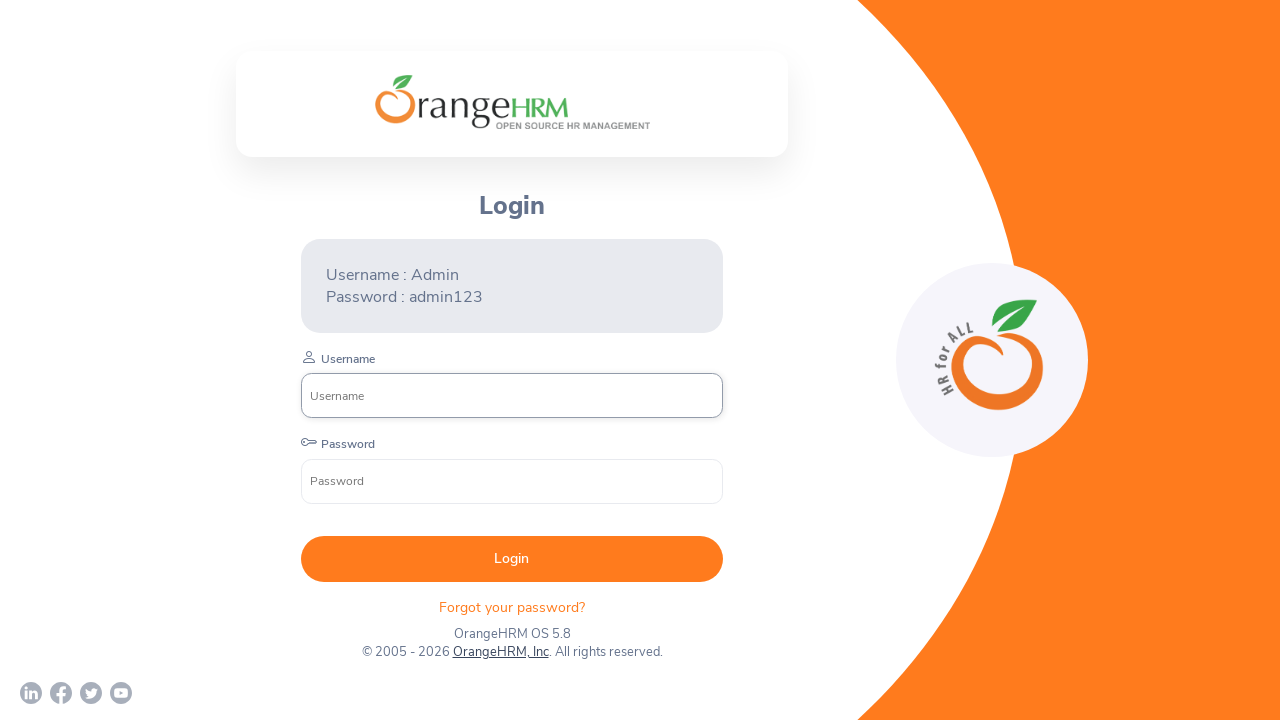

Clicked Twitter social media link at (91, 693) on a[href*='twitter']
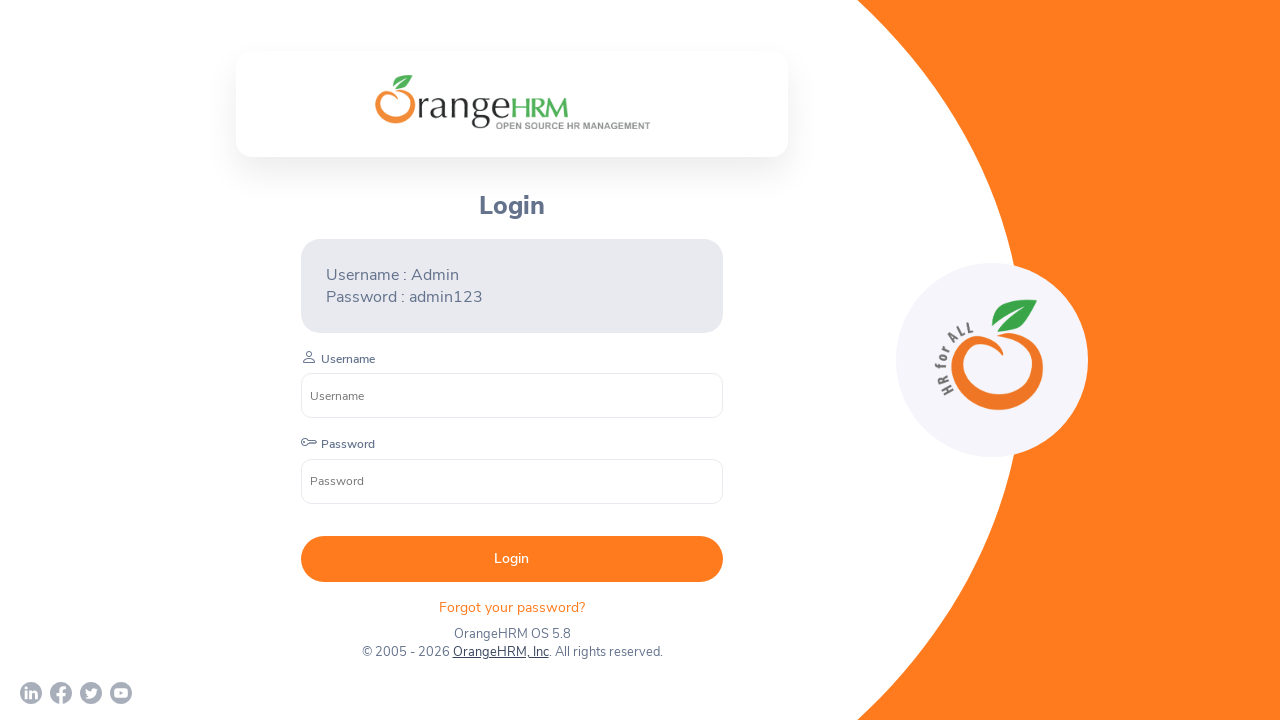

Clicked Facebook social media link at (61, 693) on a[href*='facebook']
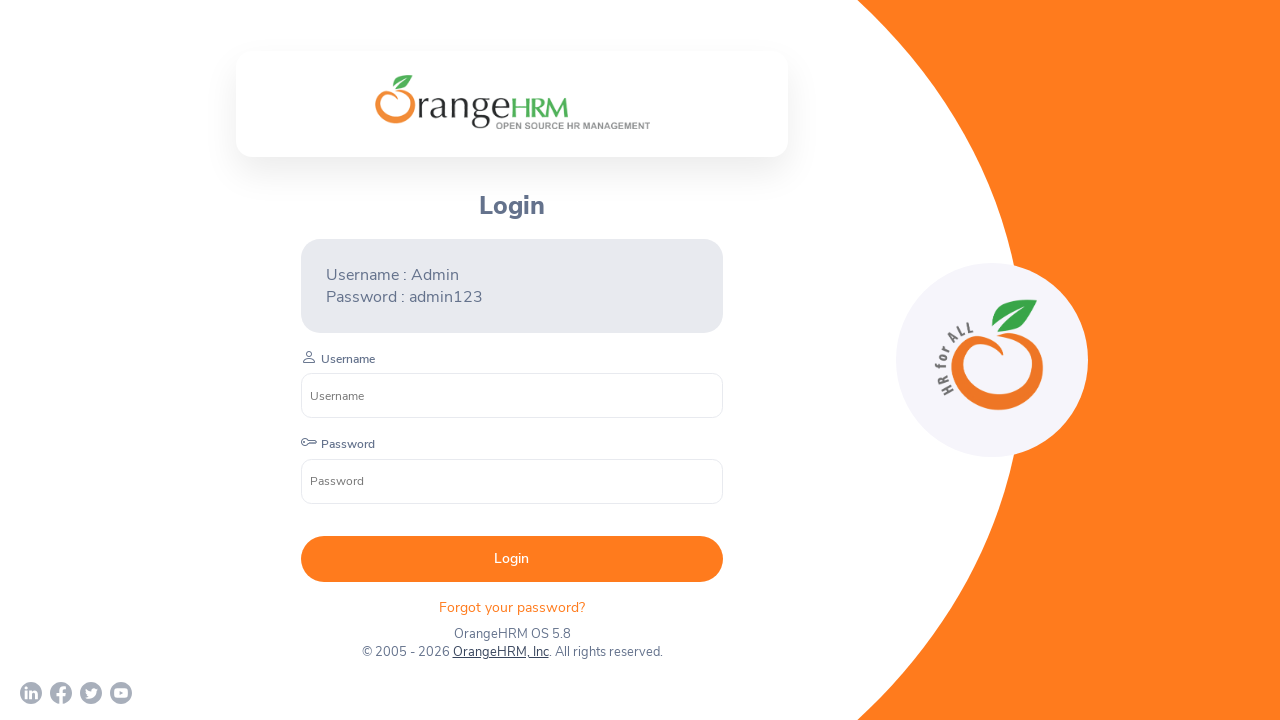

Clicked YouTube social media link at (121, 693) on a[href*='youtube']
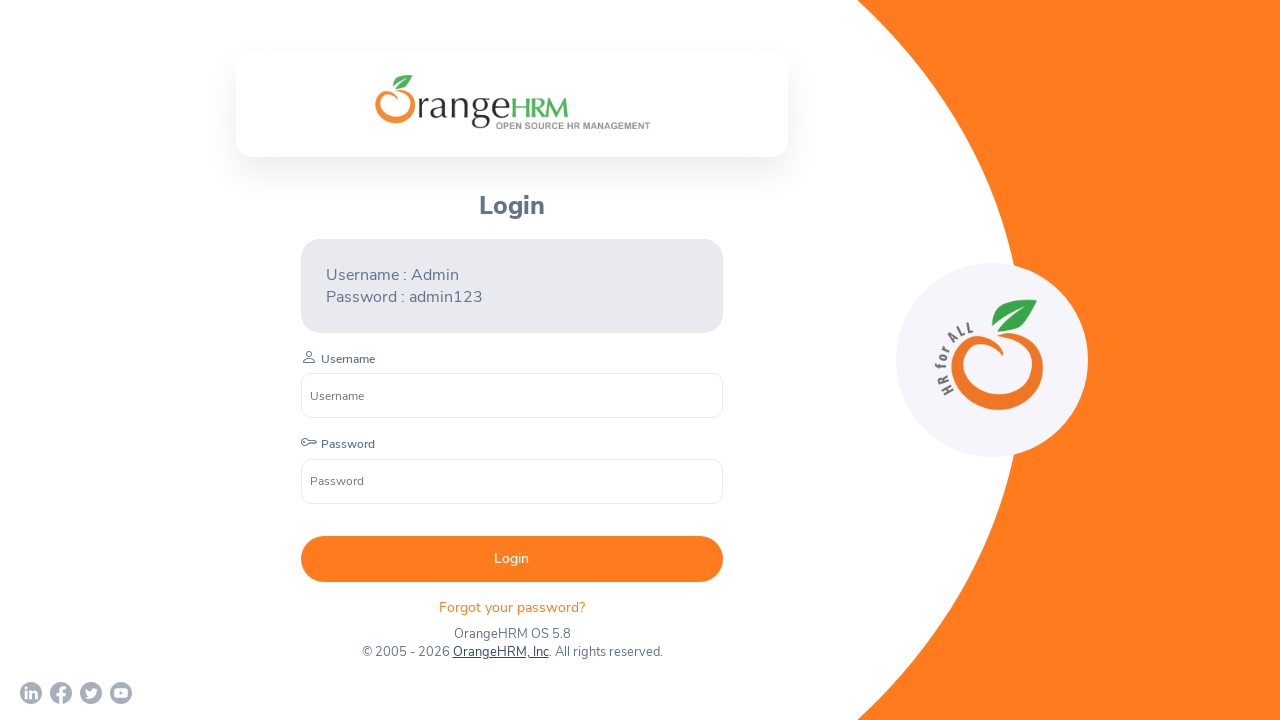

Clicked LinkedIn social media link at (31, 693) on a[href*='linkedin']
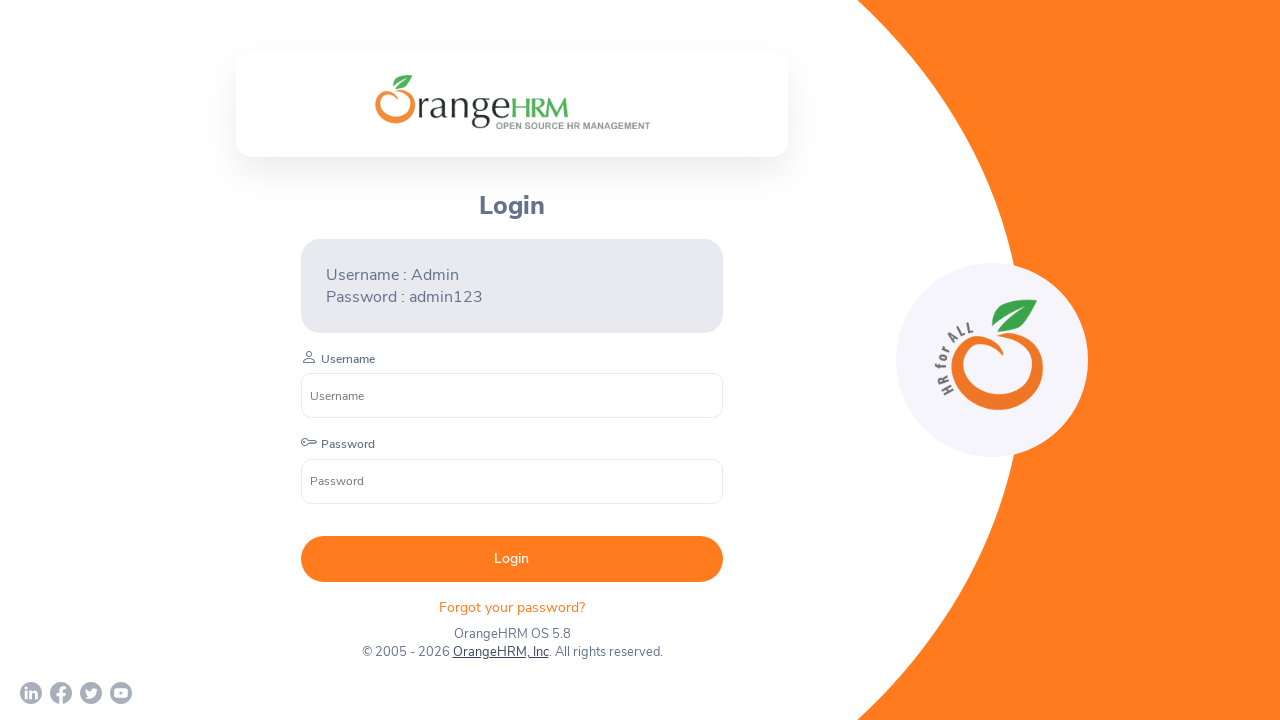

Waited 2 seconds for all tabs to open
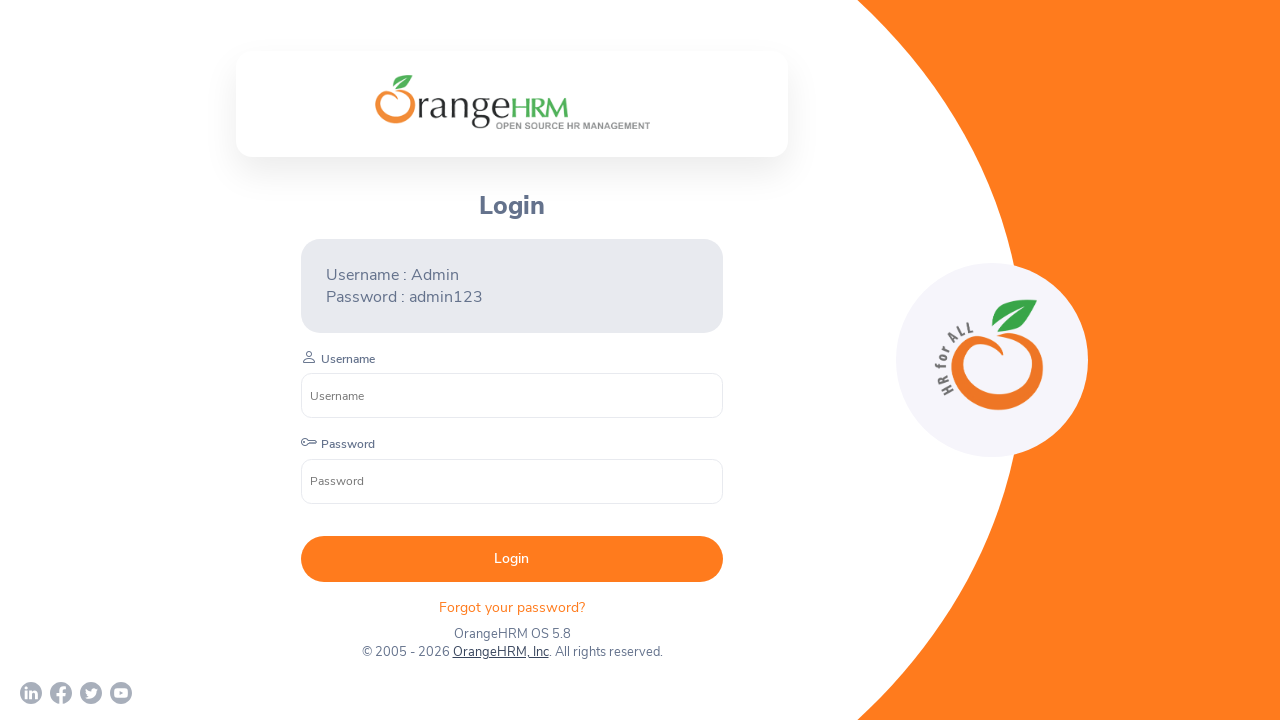

Retrieved all 5 pages in context
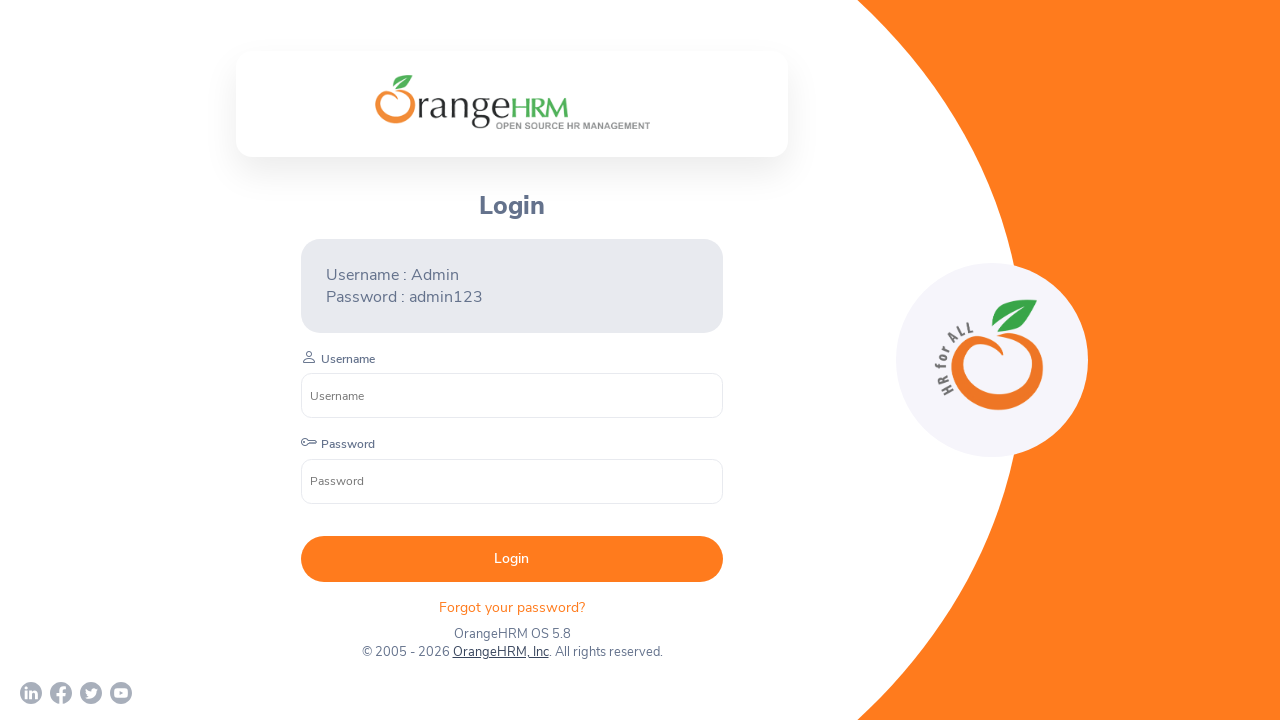

Brought page to front (URL: https://opensource-demo.orangehrmlive.com/web/index.php/auth/login)
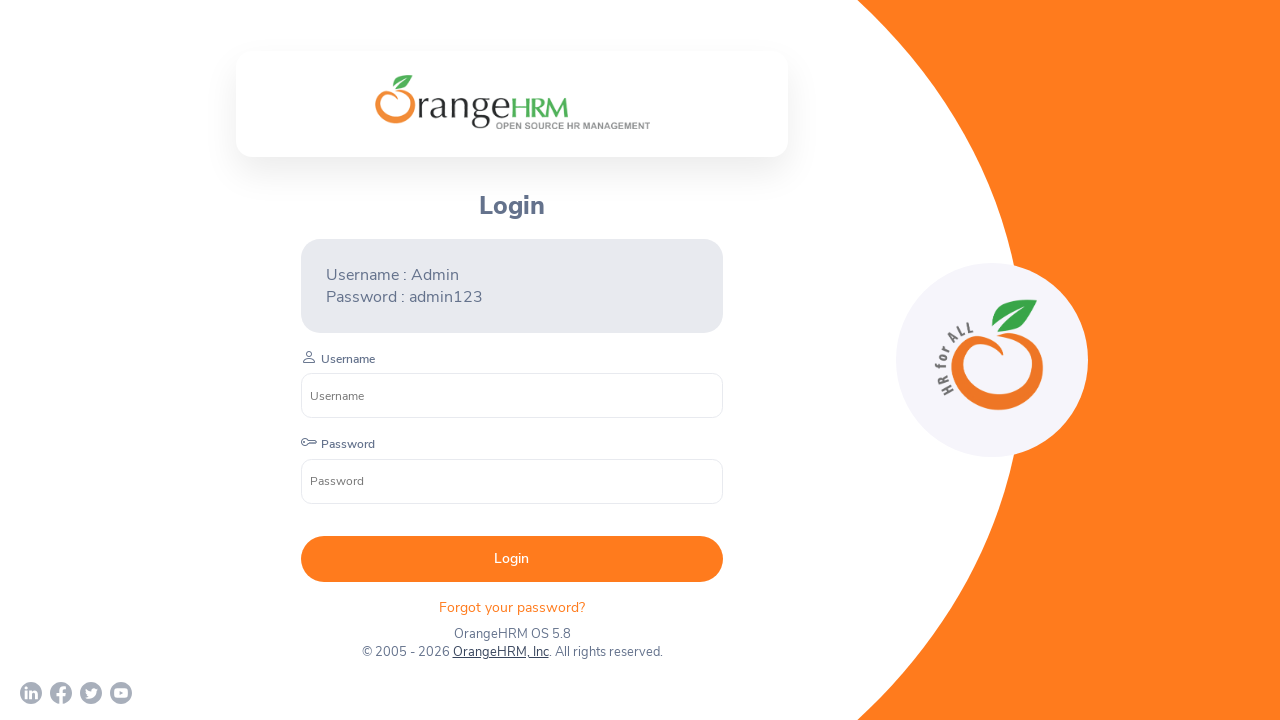

Waited for page to load (domcontentloaded) - URL: https://opensource-demo.orangehrmlive.com/web/index.php/auth/login
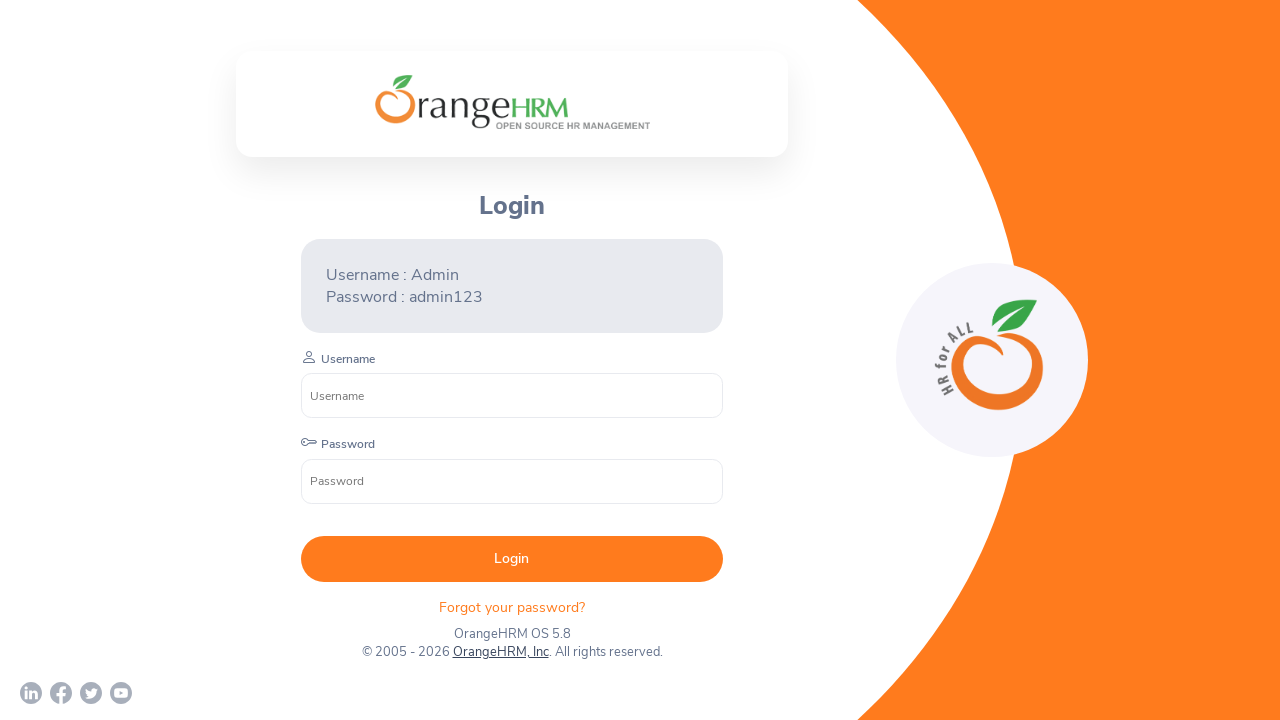

Brought page to front (URL: chrome-error://chromewebdata/)
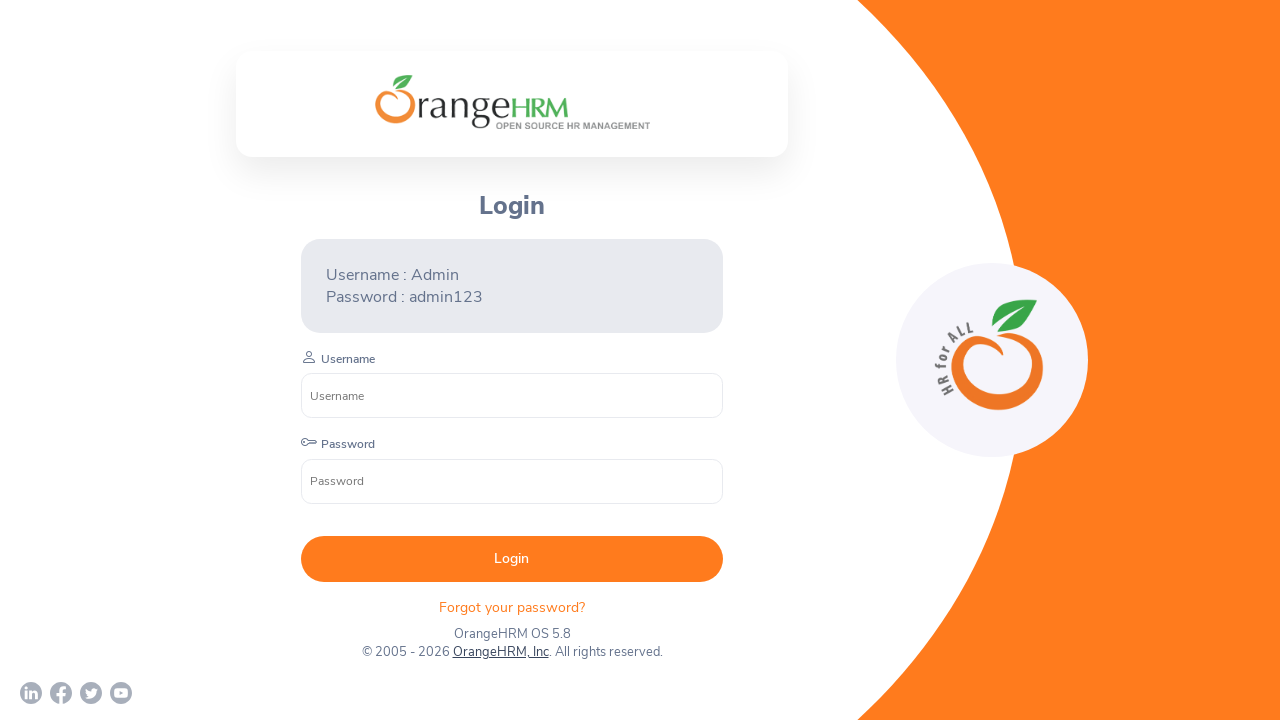

Waited for page to load (domcontentloaded) - URL: chrome-error://chromewebdata/
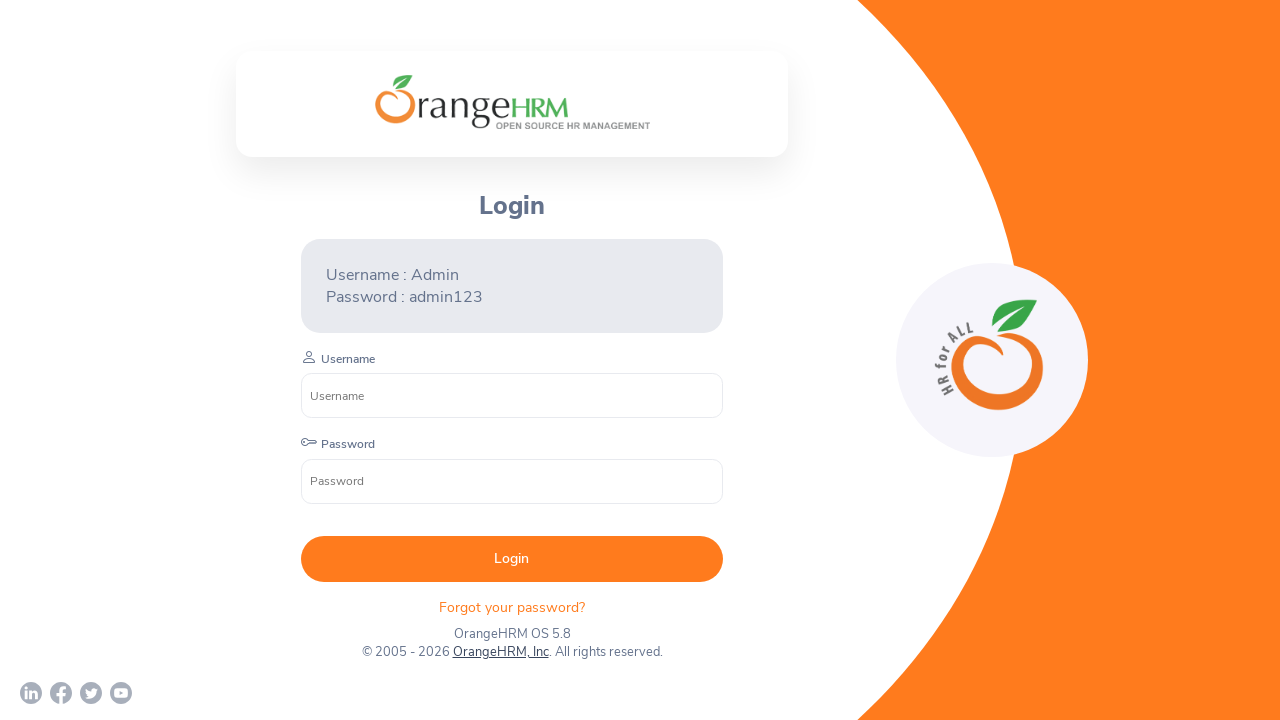

Closed child window/tab (URL: chrome-error://chromewebdata/)
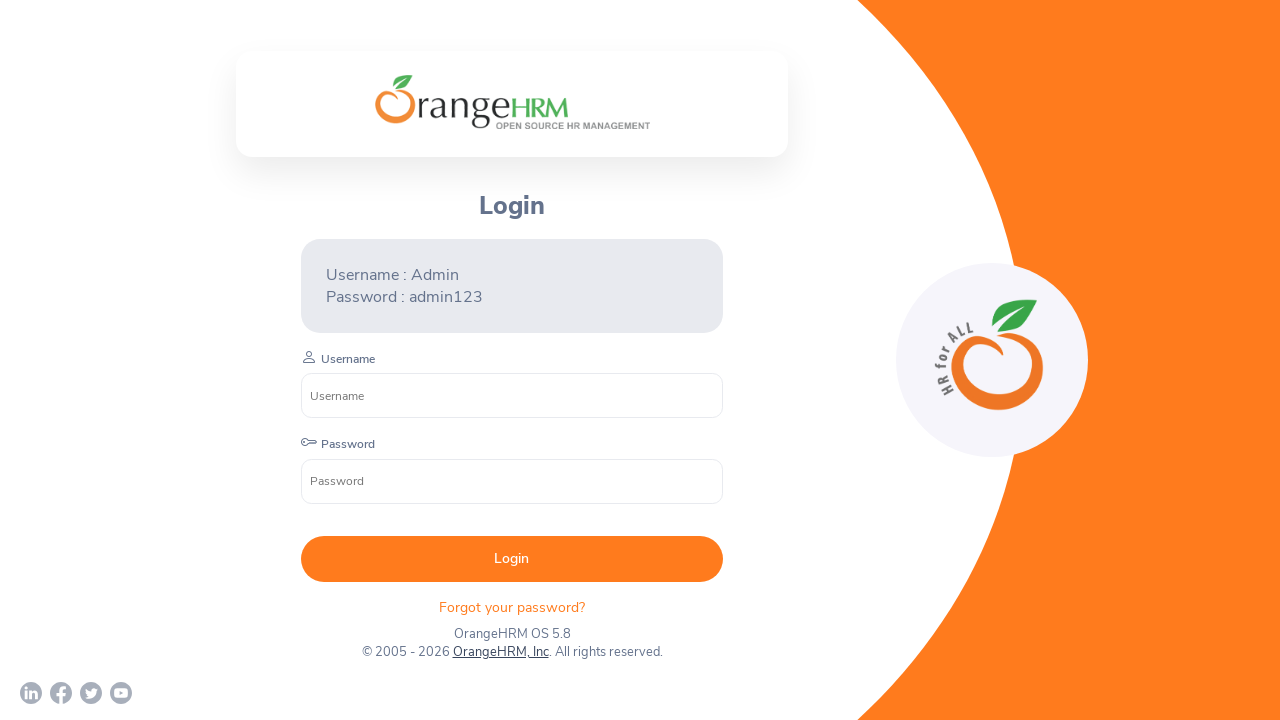

Brought page to front (URL: chrome-error://chromewebdata/)
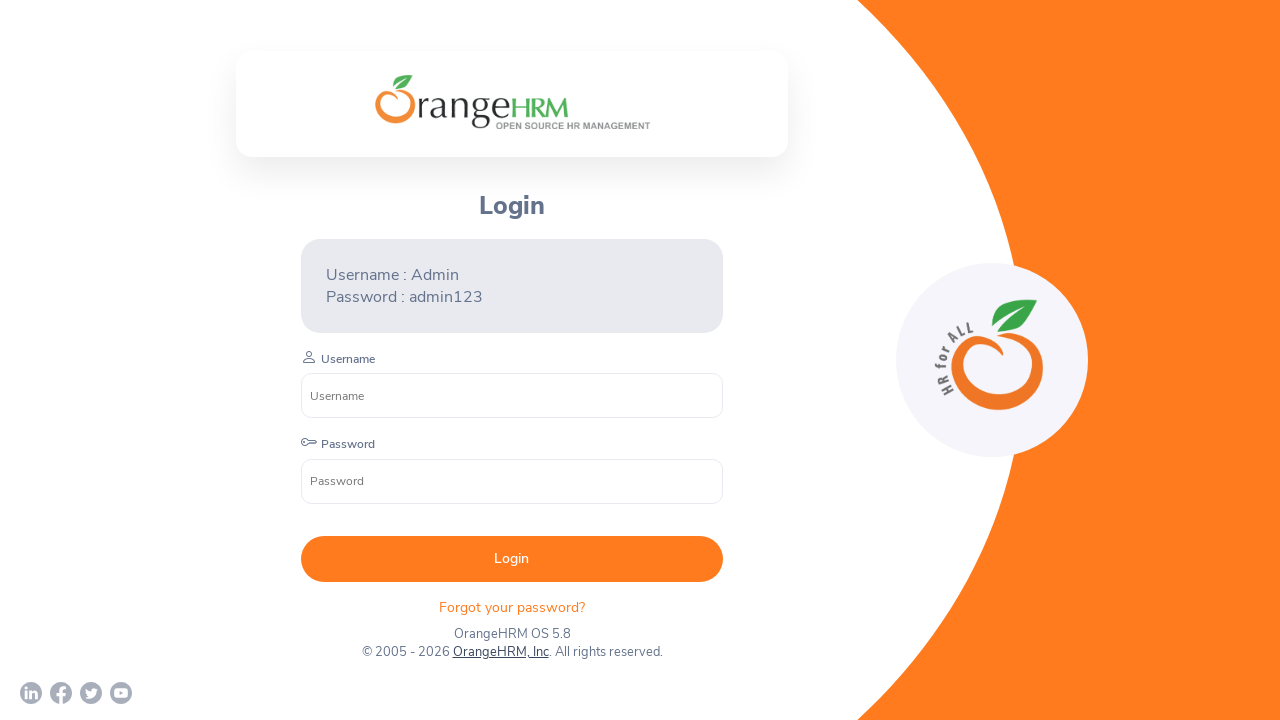

Waited for page to load (domcontentloaded) - URL: chrome-error://chromewebdata/
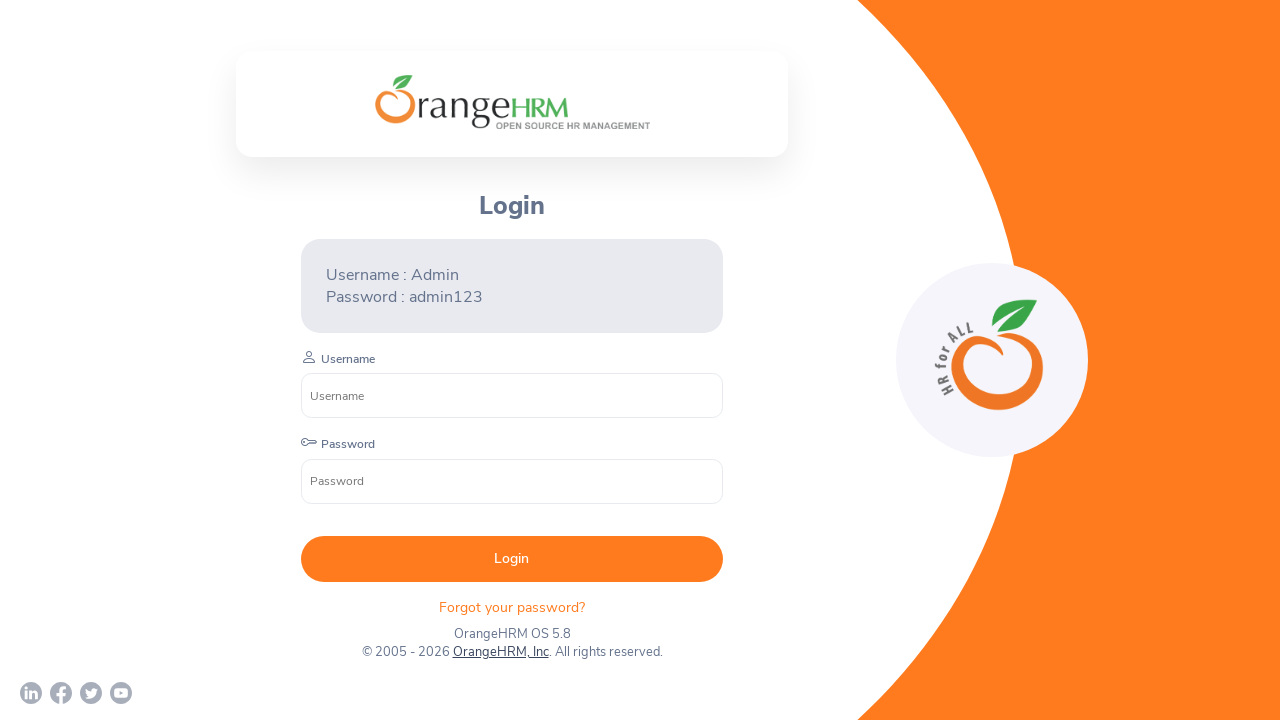

Closed child window/tab (URL: chrome-error://chromewebdata/)
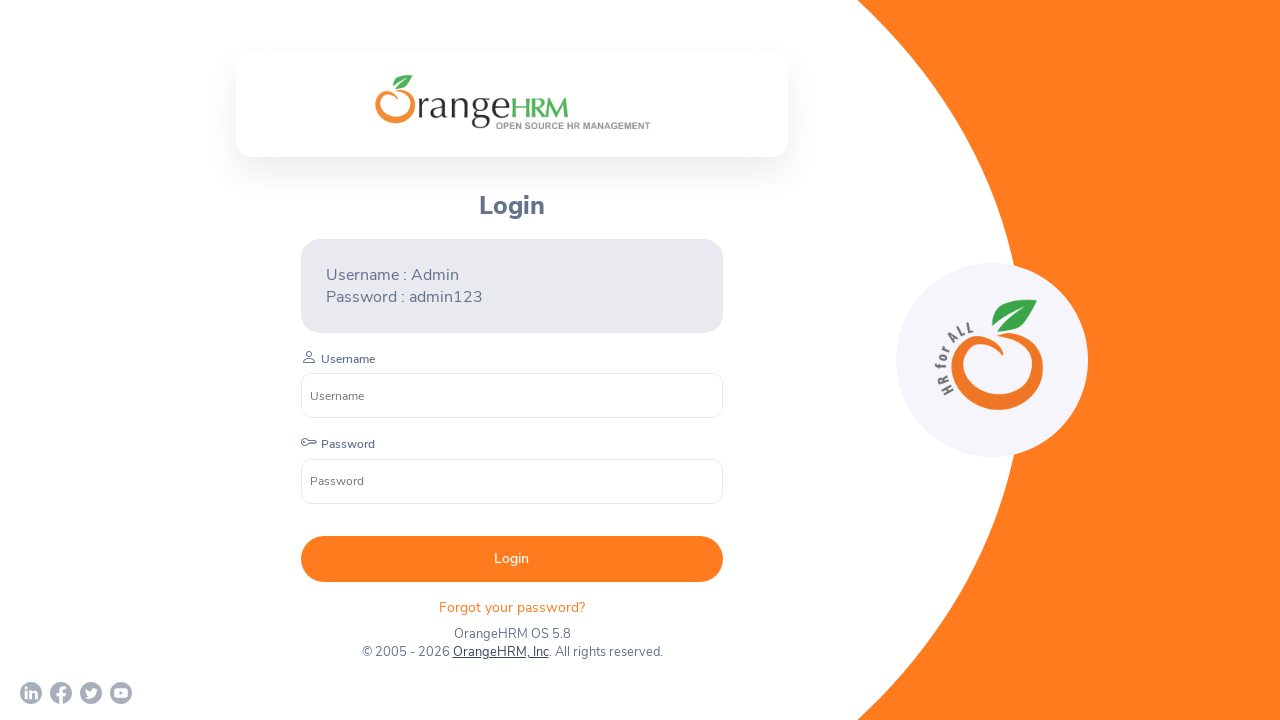

Brought page to front (URL: https://www.youtube.com/c/OrangeHRMInc)
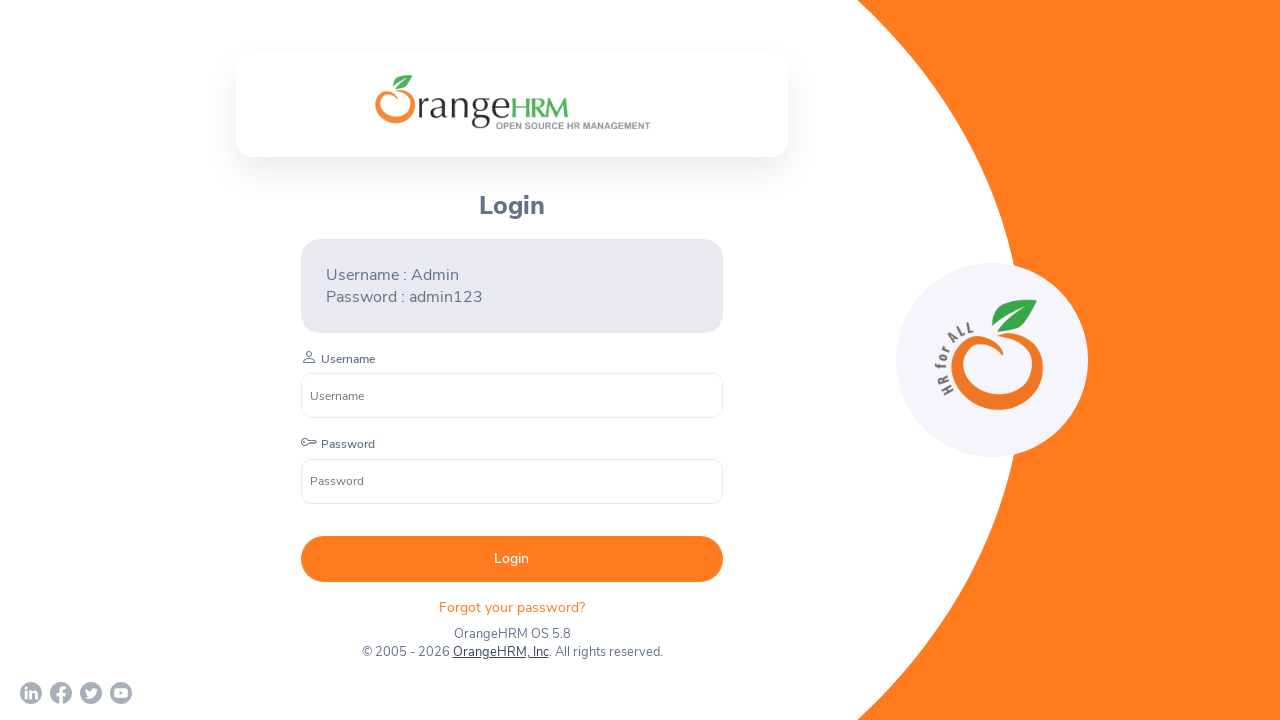

Waited for page to load (domcontentloaded) - URL: https://www.youtube.com/c/OrangeHRMInc
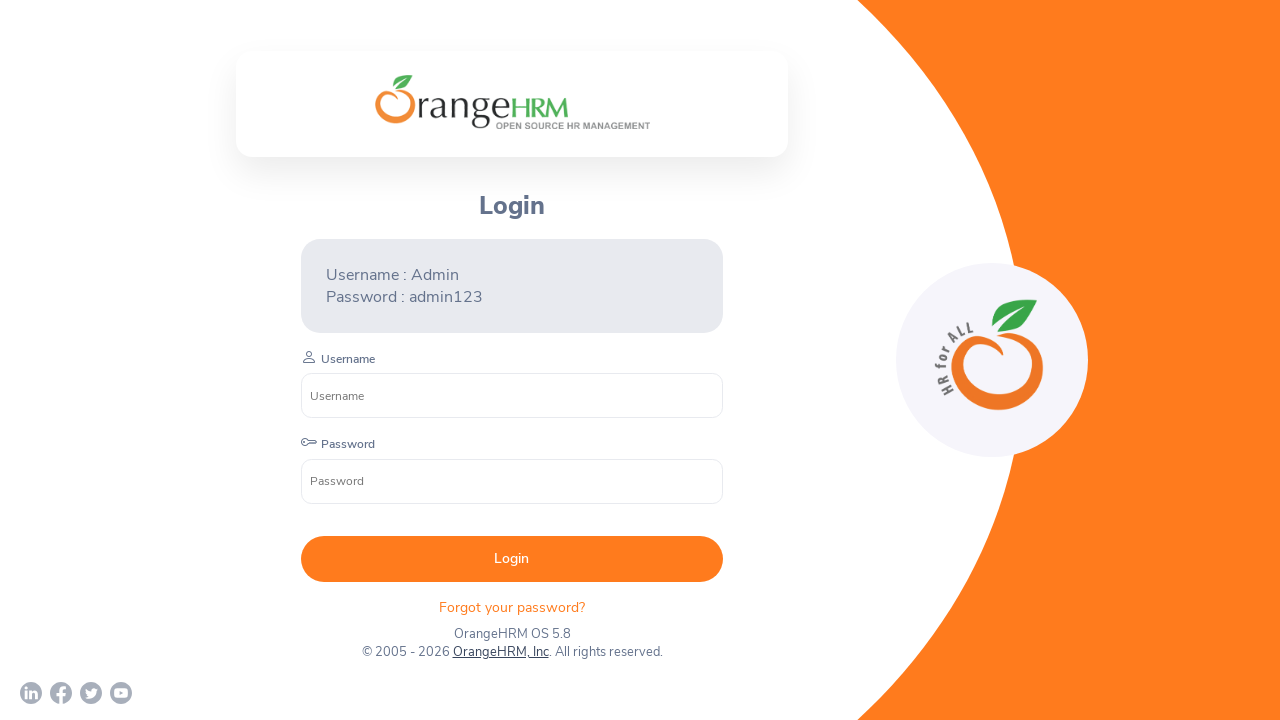

Closed child window/tab (URL: https://www.youtube.com/c/OrangeHRMInc)
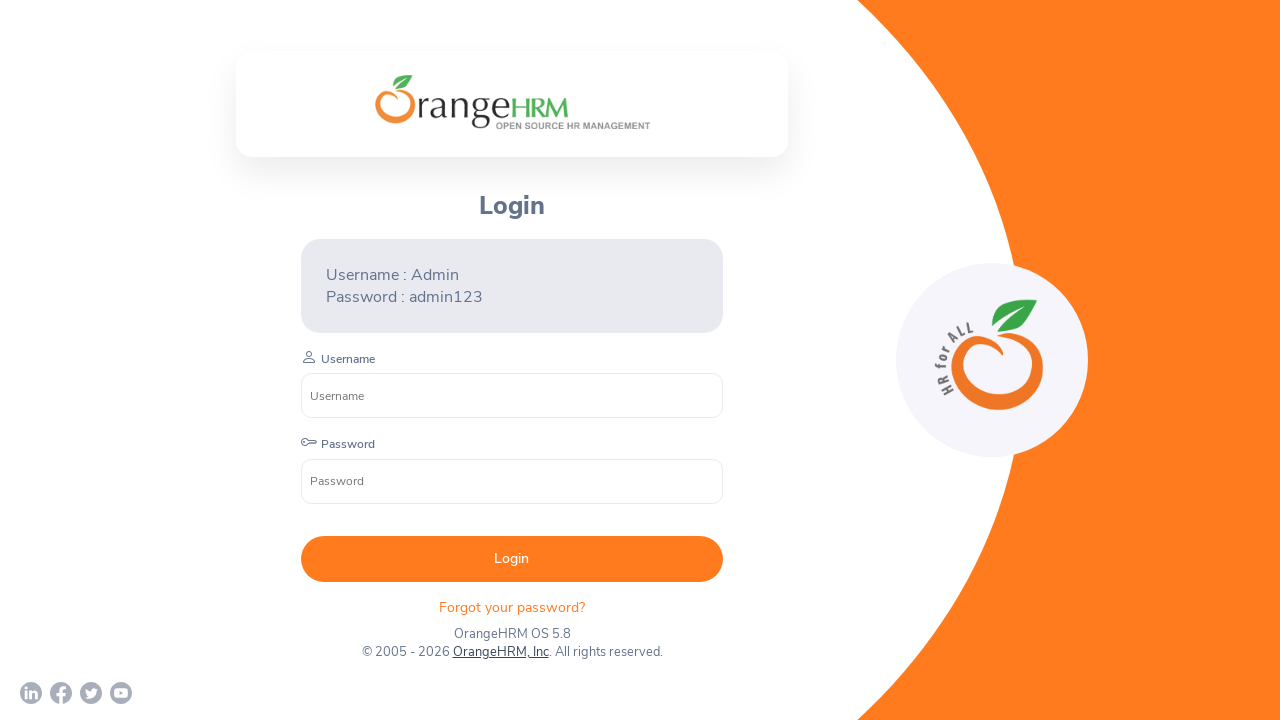

Brought page to front (URL: chrome-error://chromewebdata/)
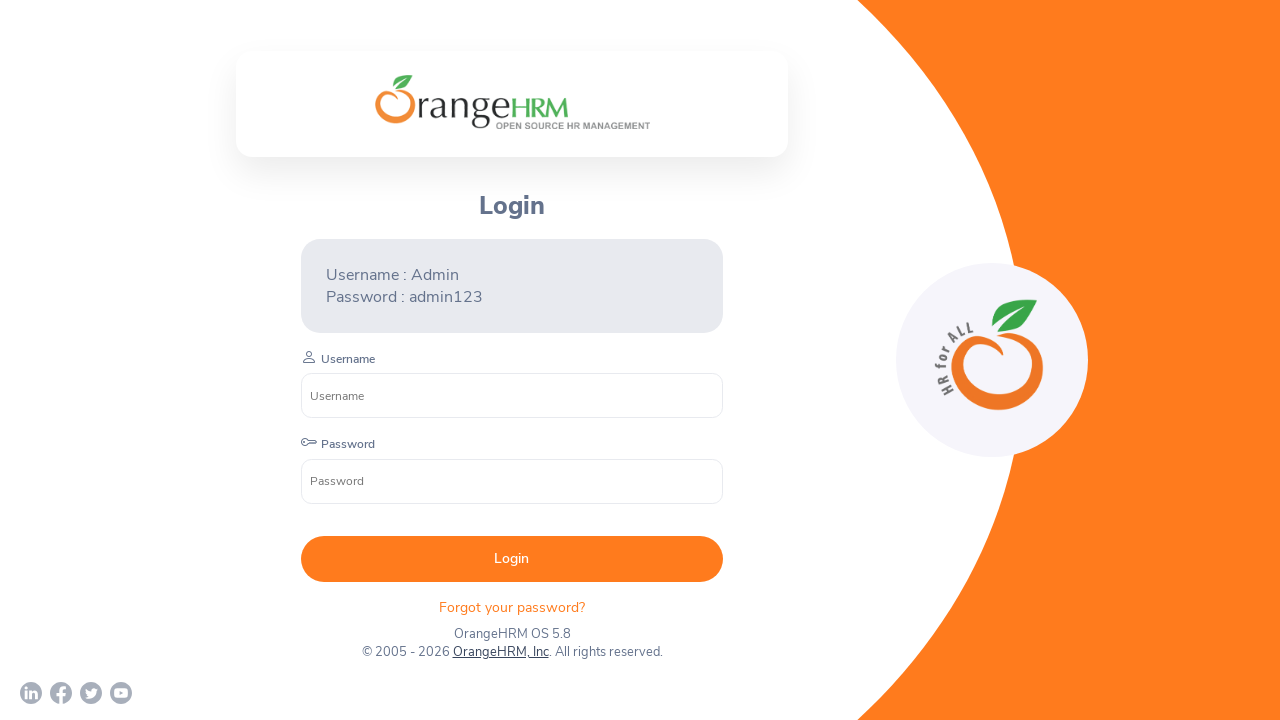

Waited for page to load (domcontentloaded) - URL: chrome-error://chromewebdata/
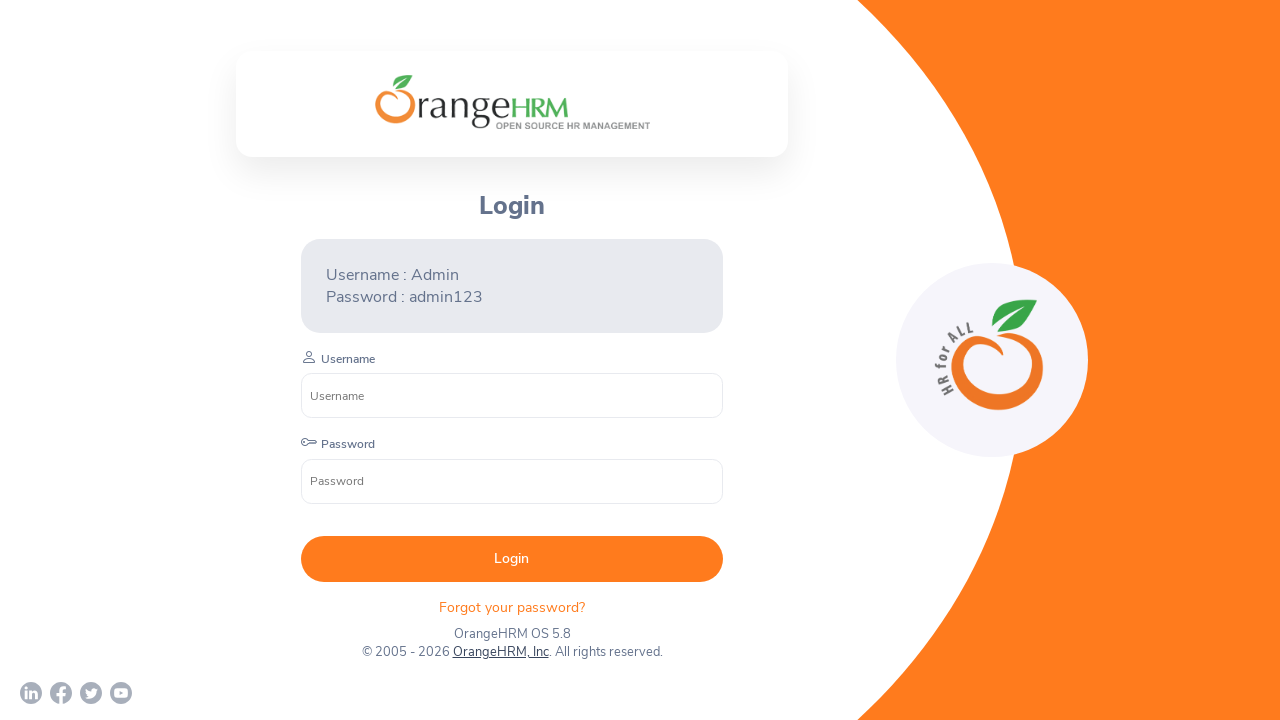

Closed child window/tab (URL: chrome-error://chromewebdata/)
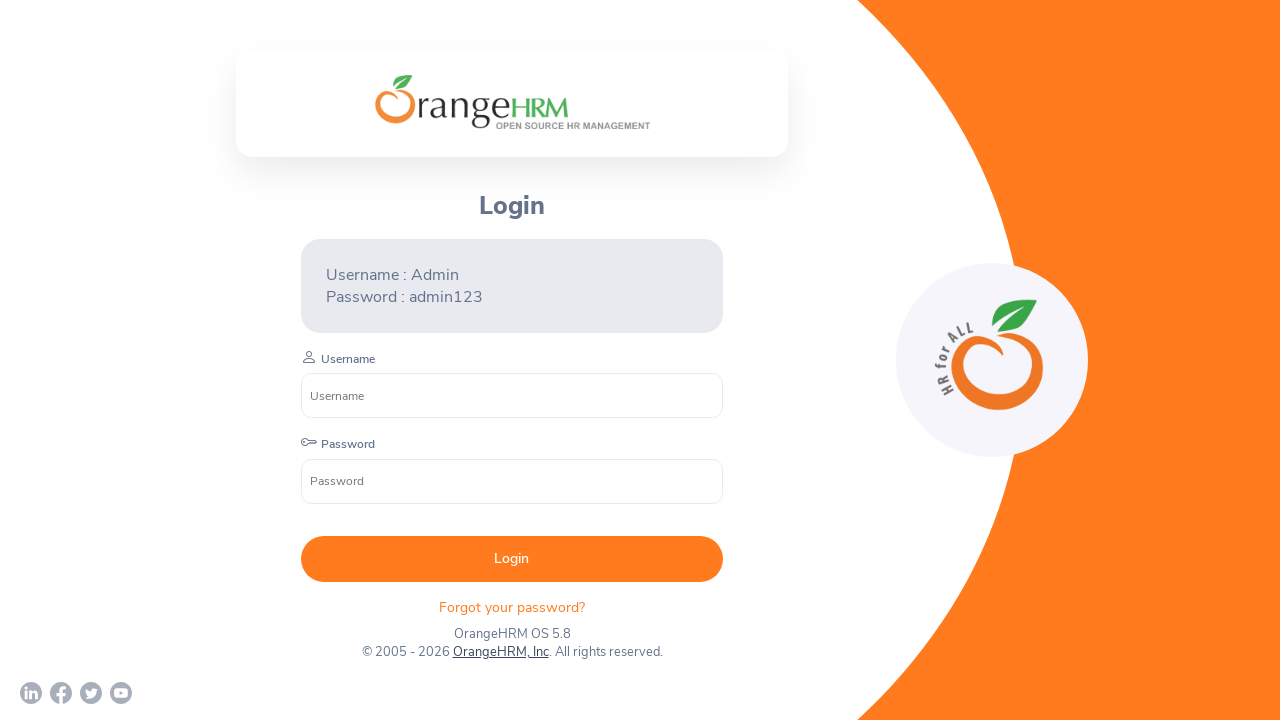

Switched back to parent page
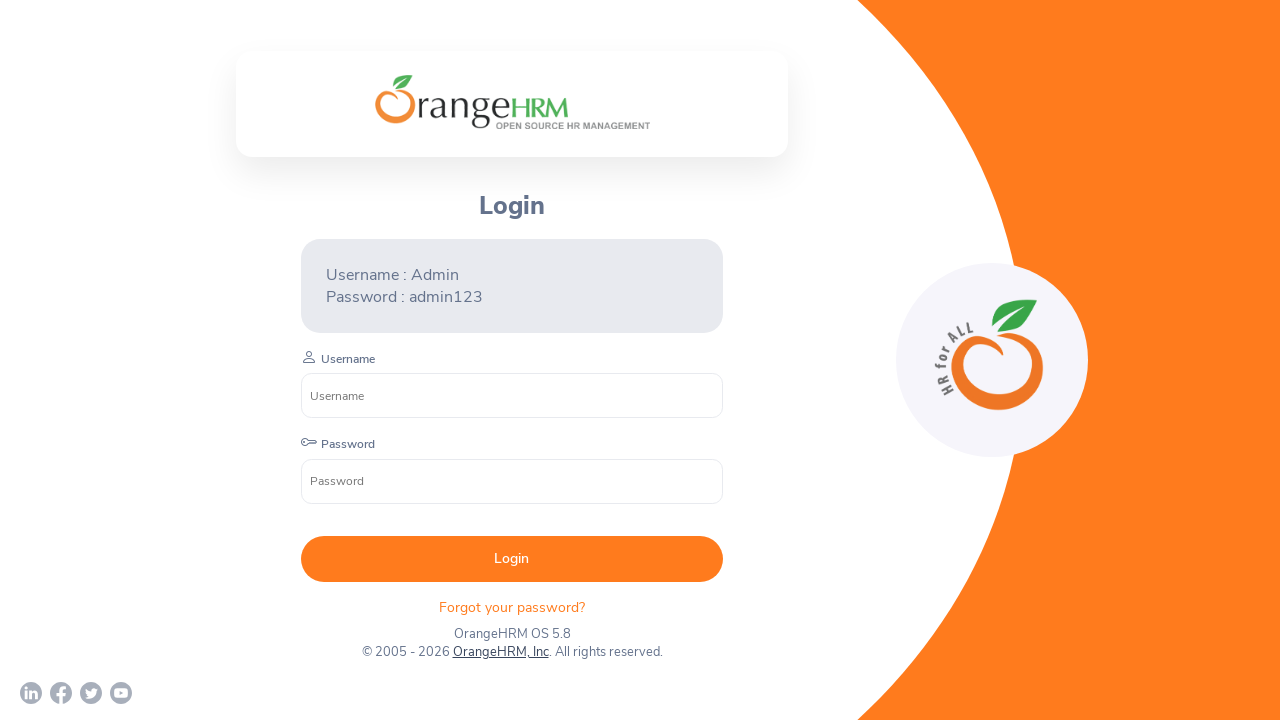

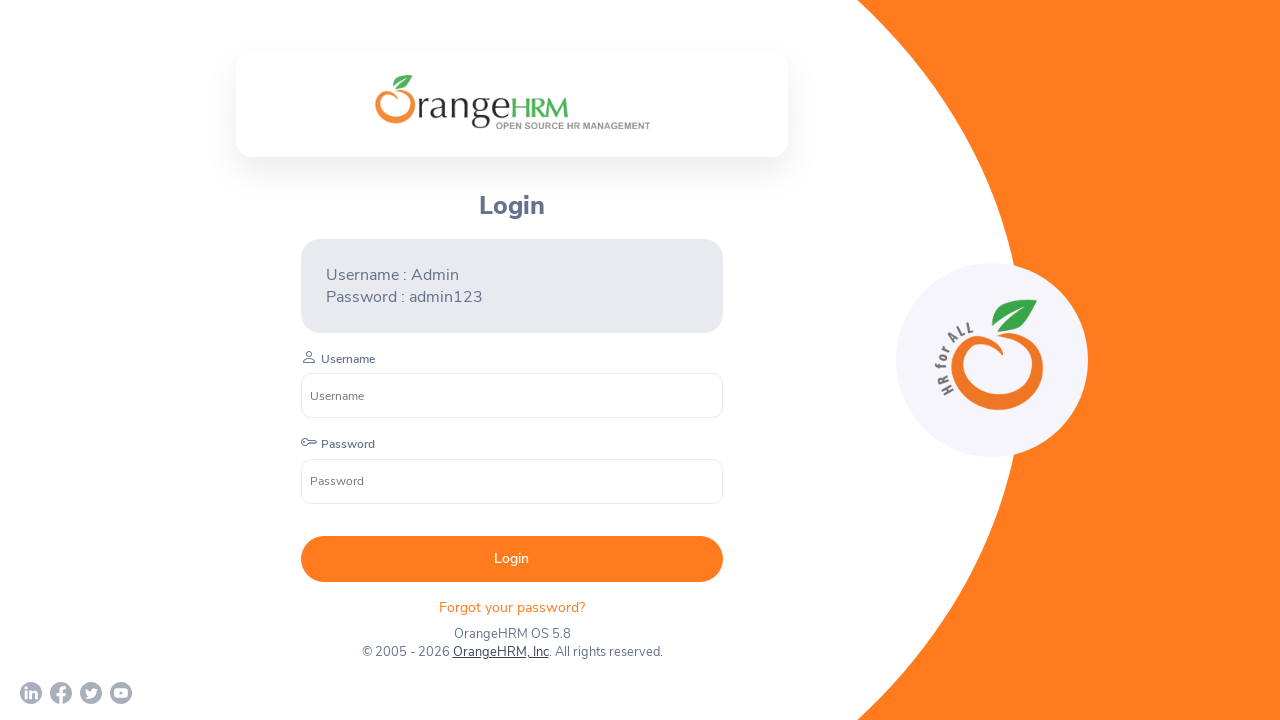